Tests the add-to-cart functionality on an e-commerce demo site by clicking the add to cart button for a product and verifying the product appears in the shopping cart.

Starting URL: https://bstackdemo.com/

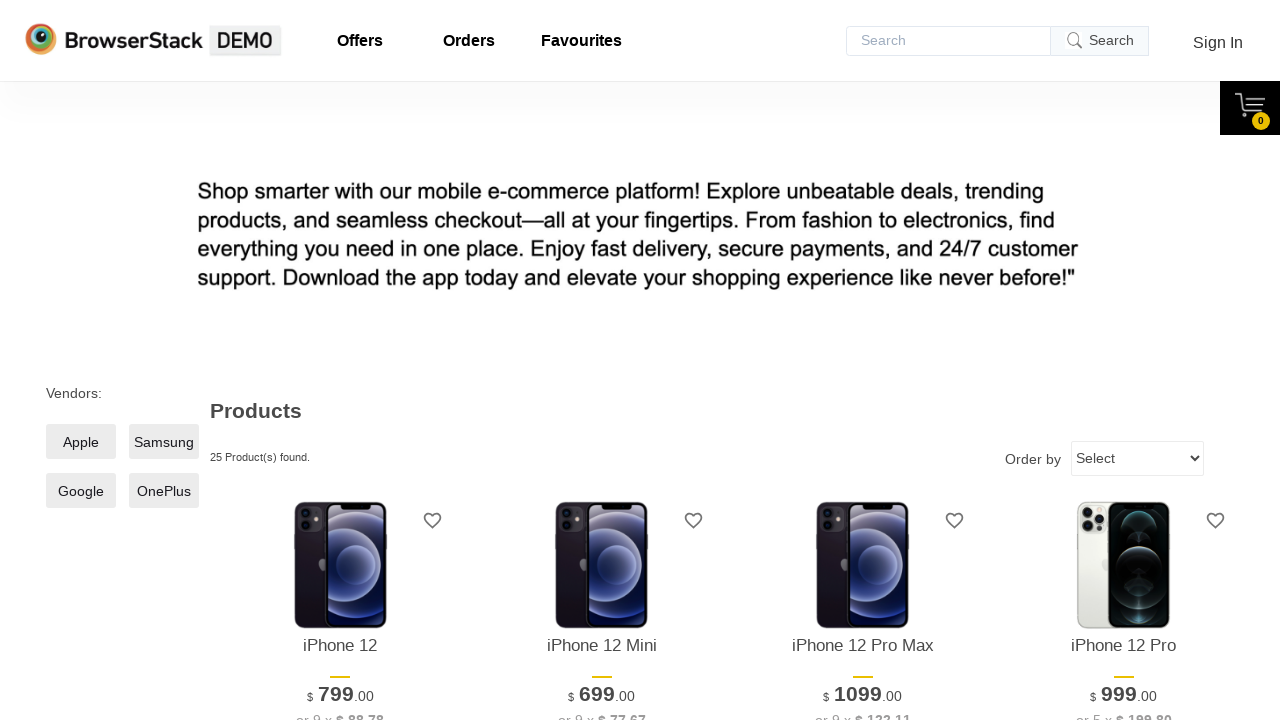

Waited for page title to match 'StackDemo'
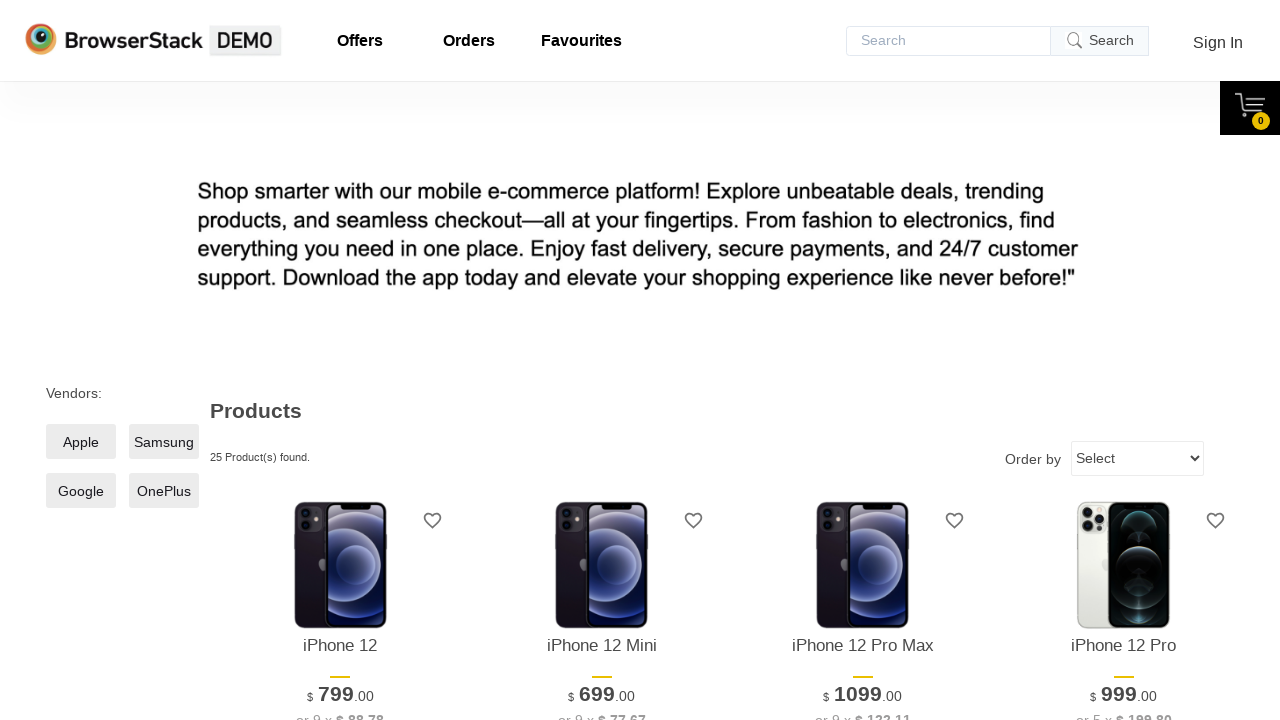

Retrieved product name: 'iPhone 12'
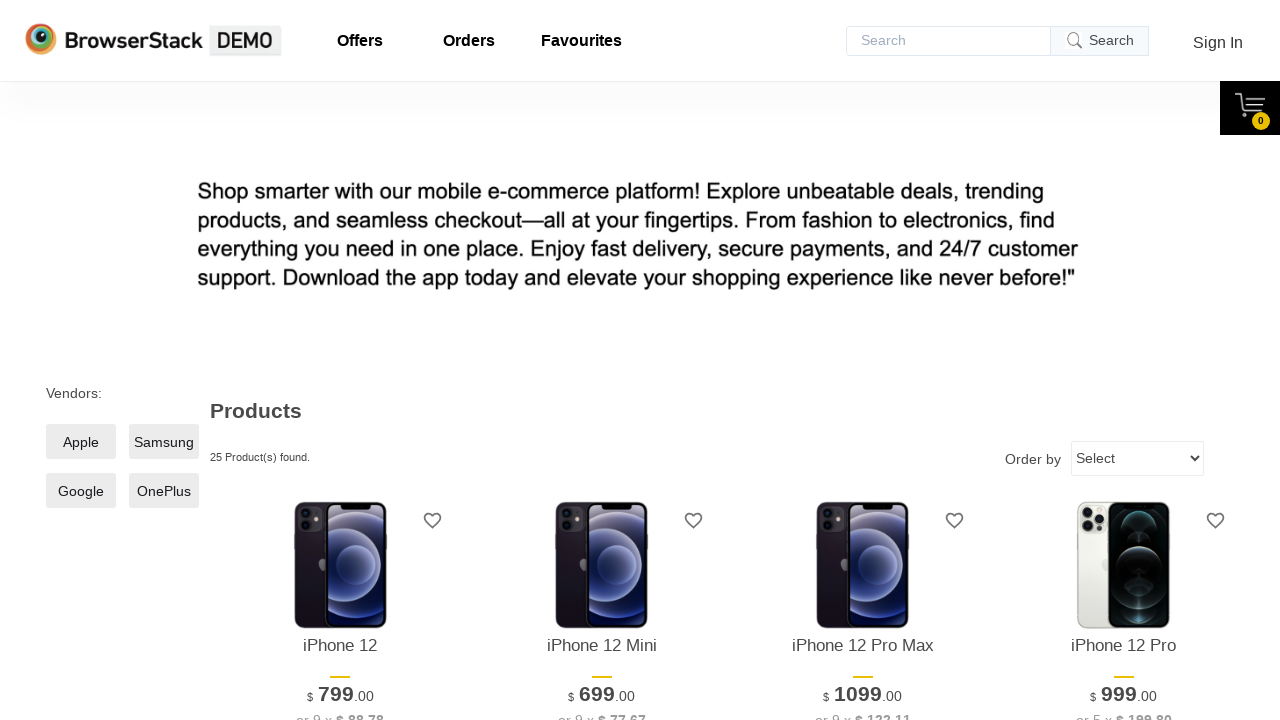

Clicked 'Add to cart' button for the first product at (340, 361) on xpath=//*[@id="1"]/div[4]
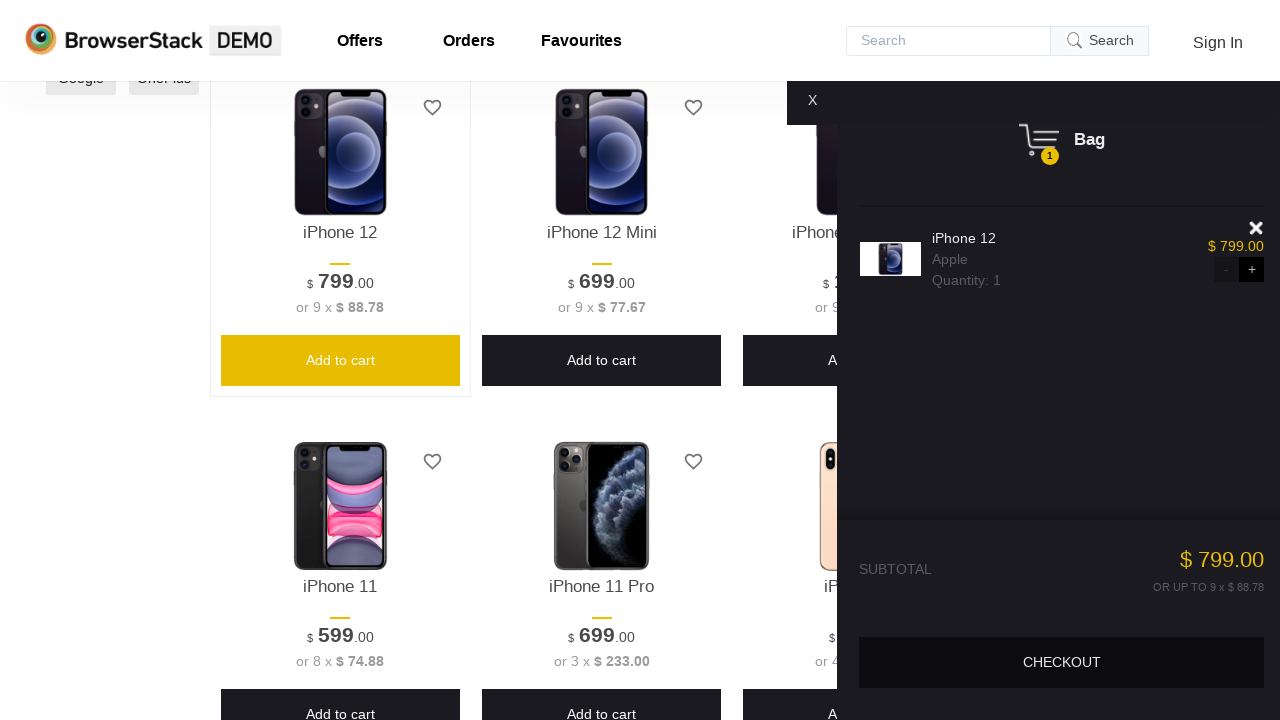

Cart pane appeared on the page
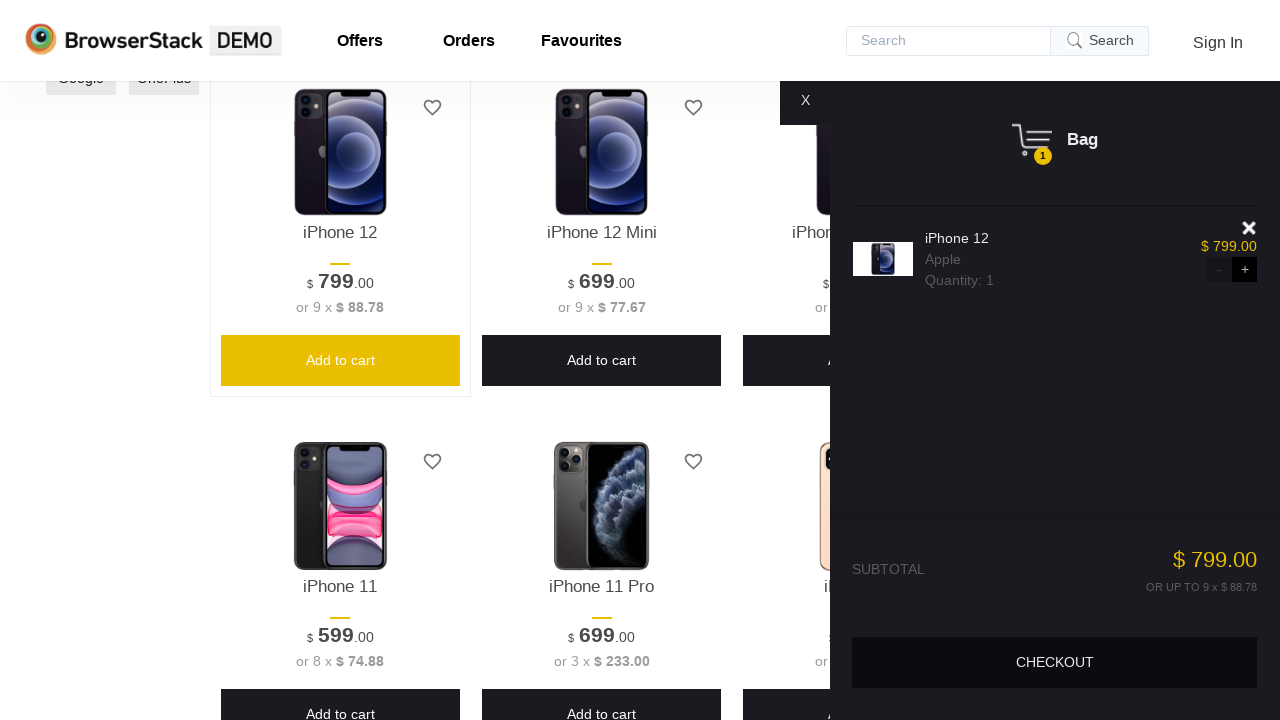

Retrieved product name from cart: 'iPhone 12'
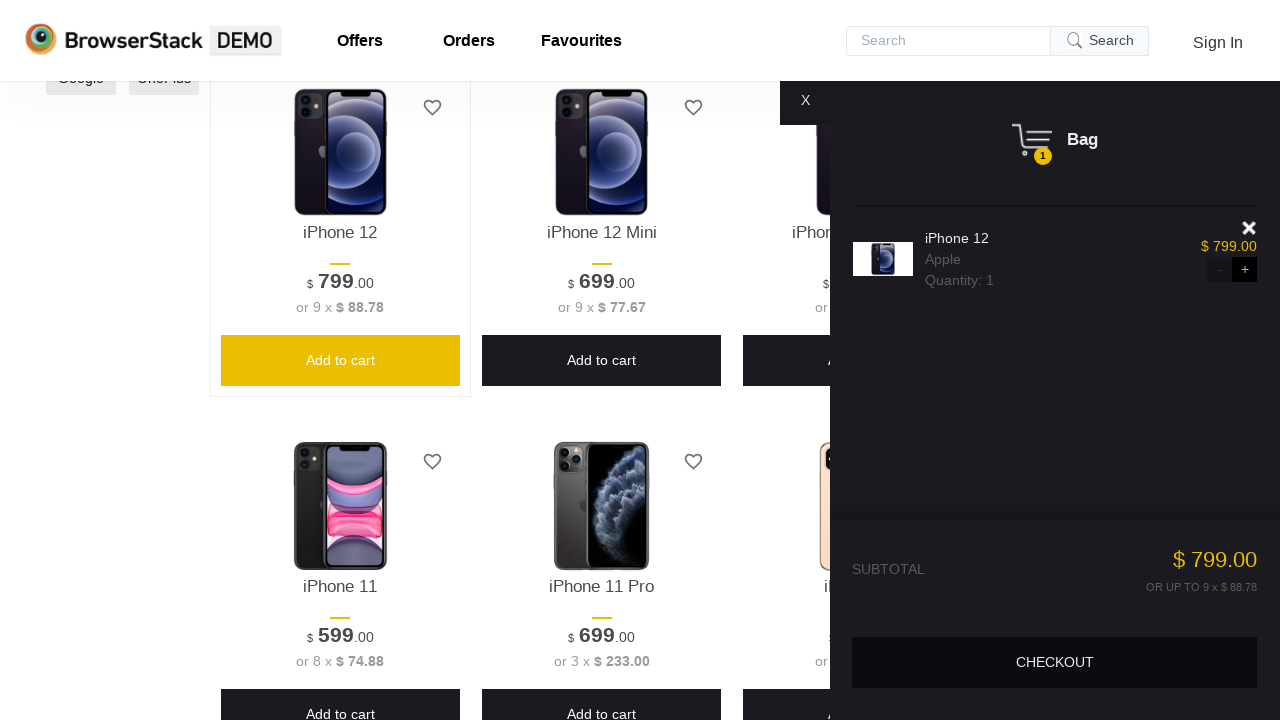

Verified that product in cart matches the added product
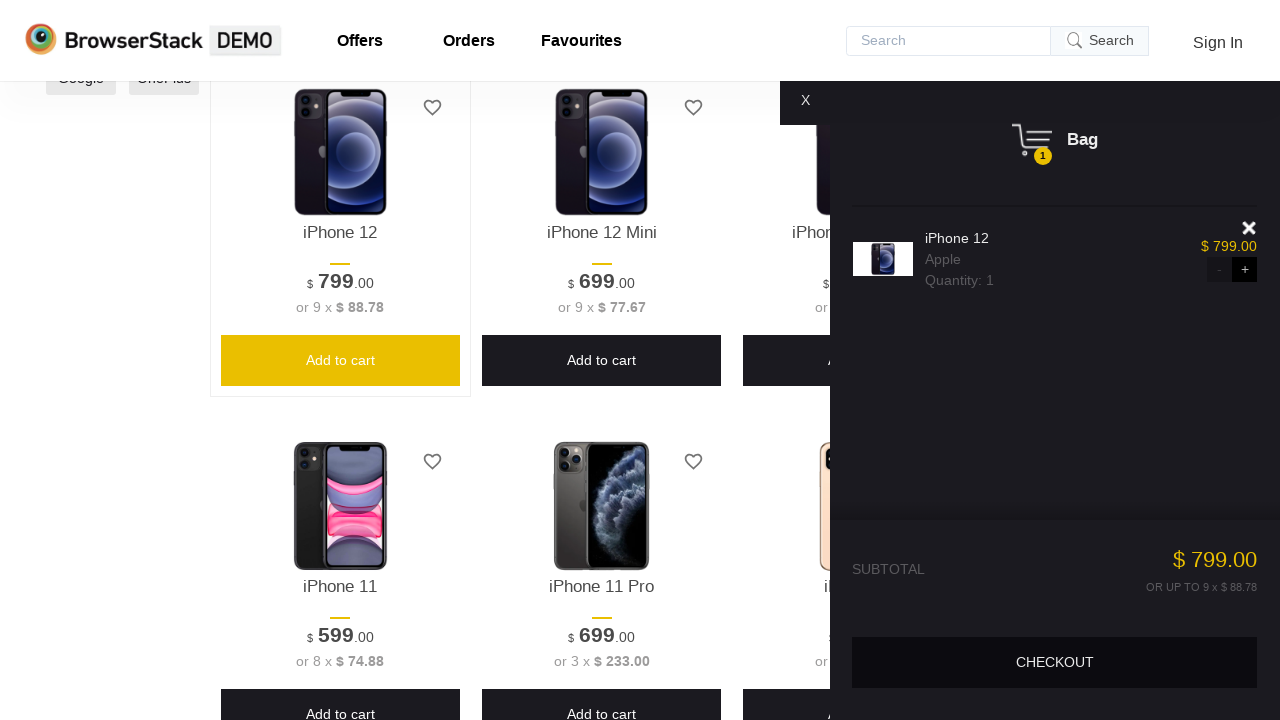

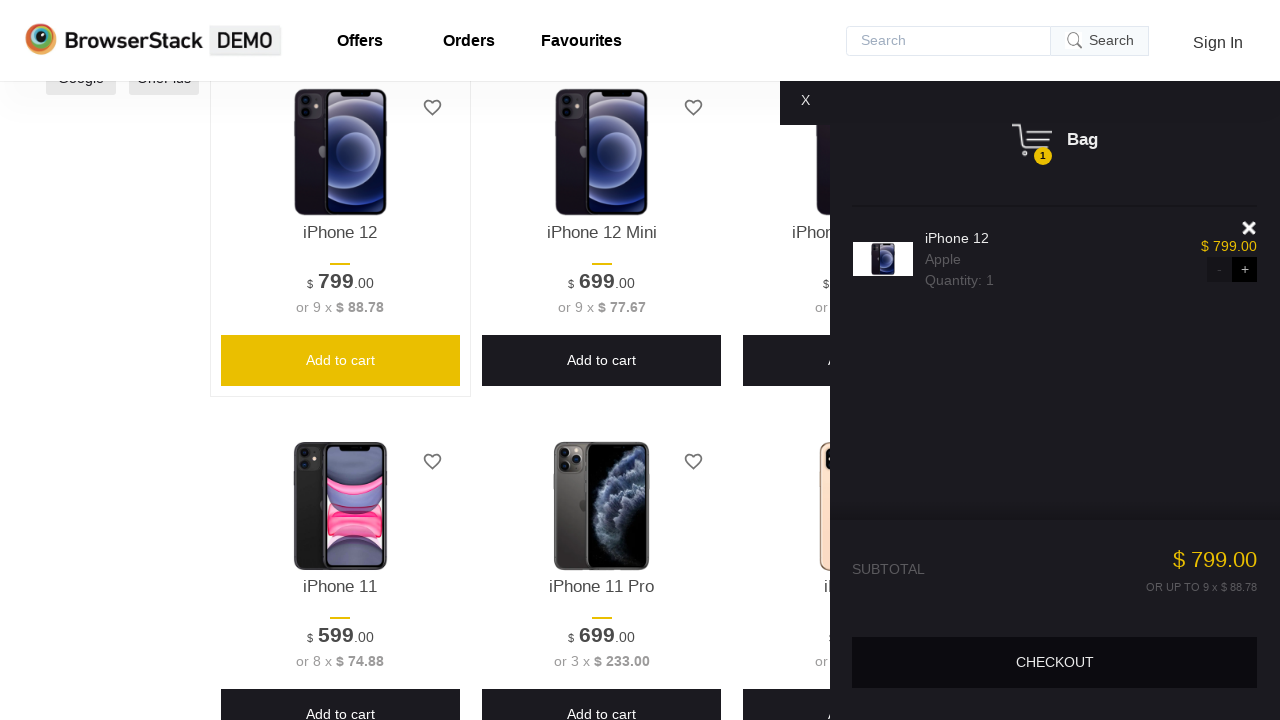